Tests dynamic controls by toggling checkbox visibility and input field enabled state, verifying the changes through displayed messages

Starting URL: http://the-internet.herokuapp.com/dynamic_controls

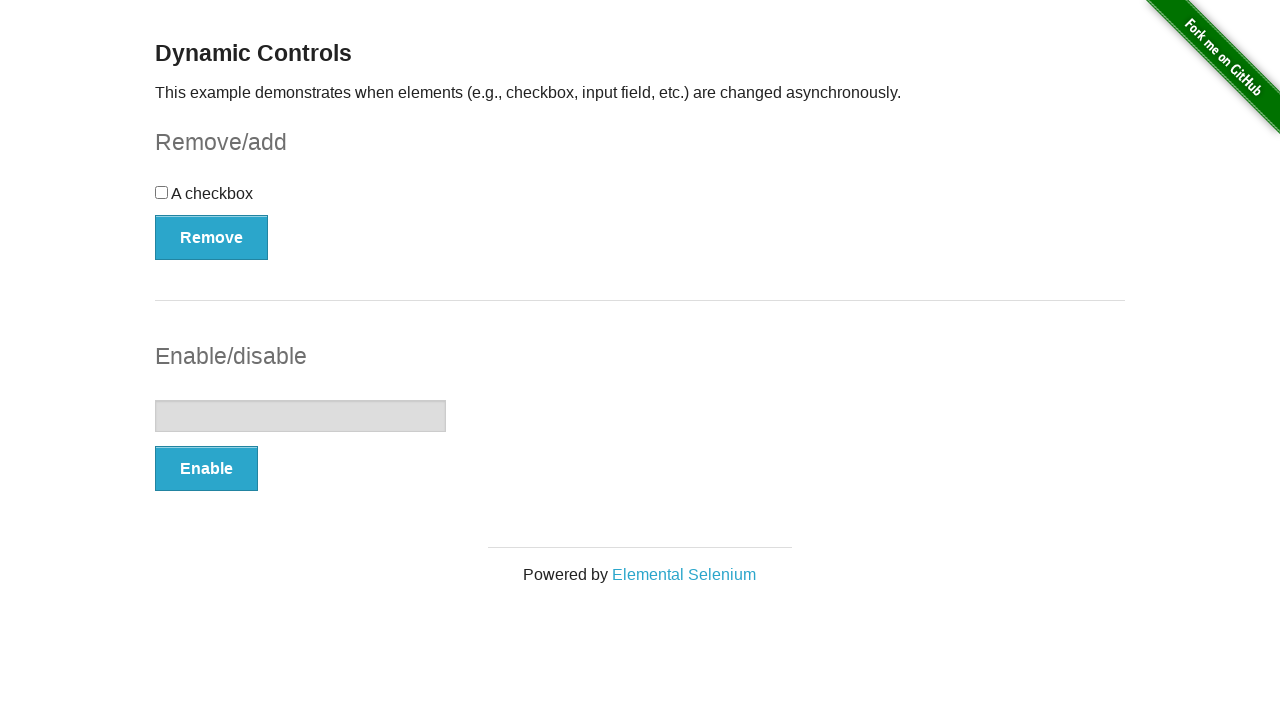

Clicked checkbox to toggle its state at (162, 192) on [type='checkbox']
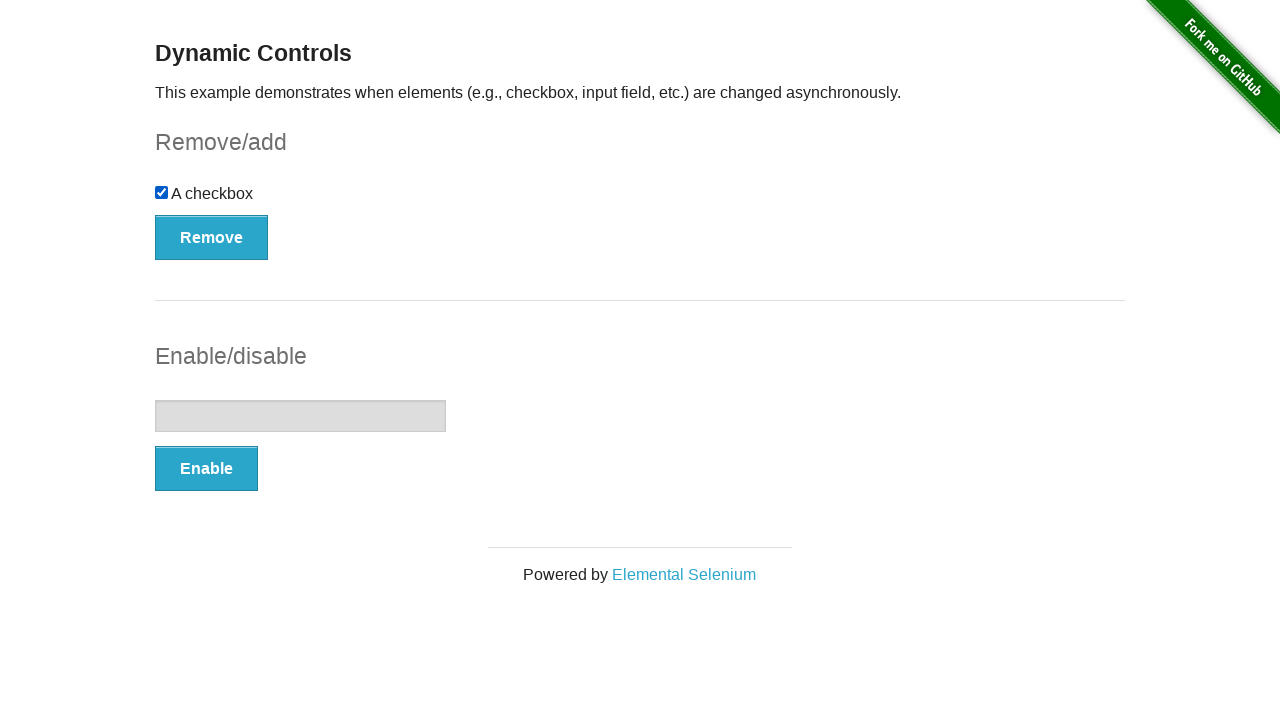

Clicked button to remove checkbox at (212, 237) on [onclick='swapCheckbox()']
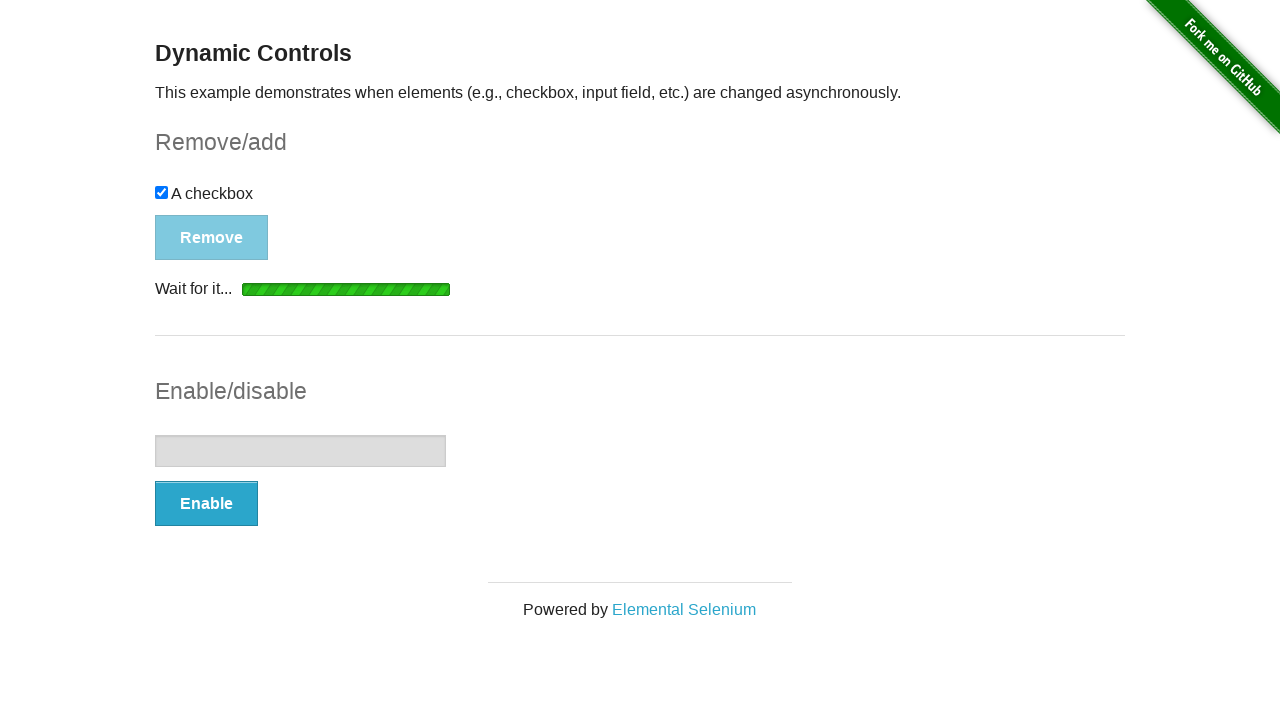

Message element appeared confirming checkbox removal
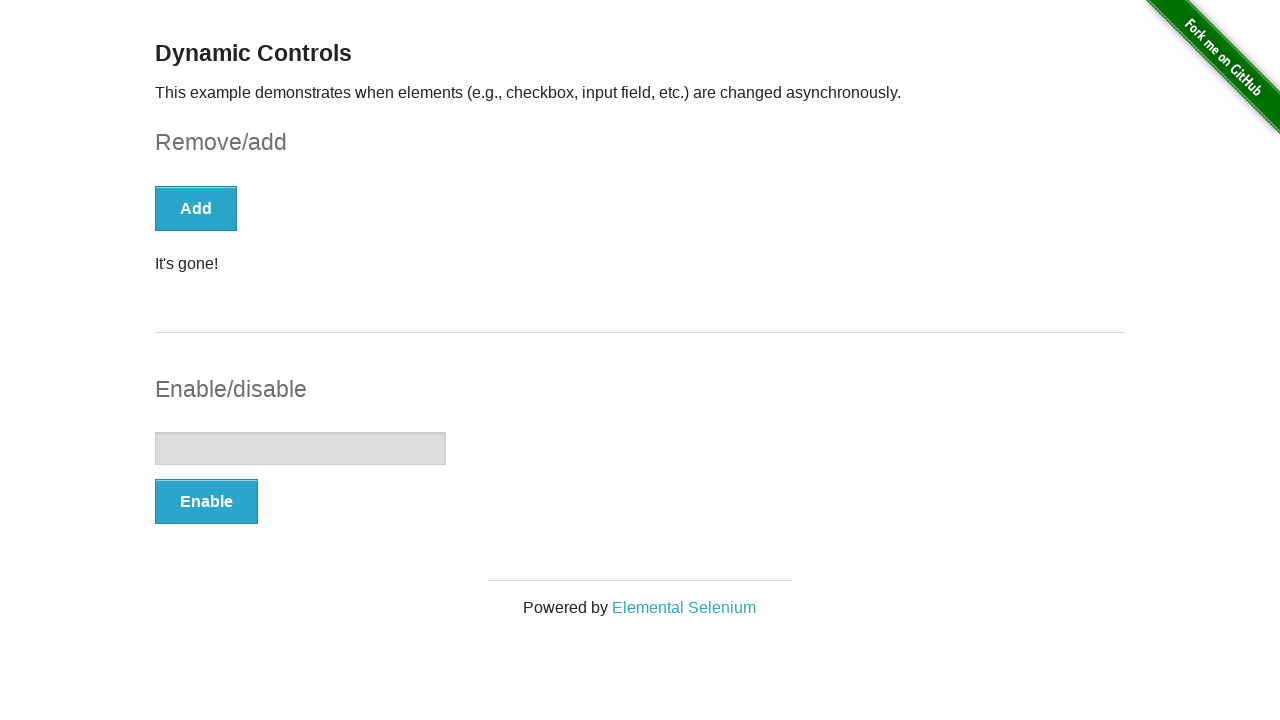

Verified message displays 'It's gone!'
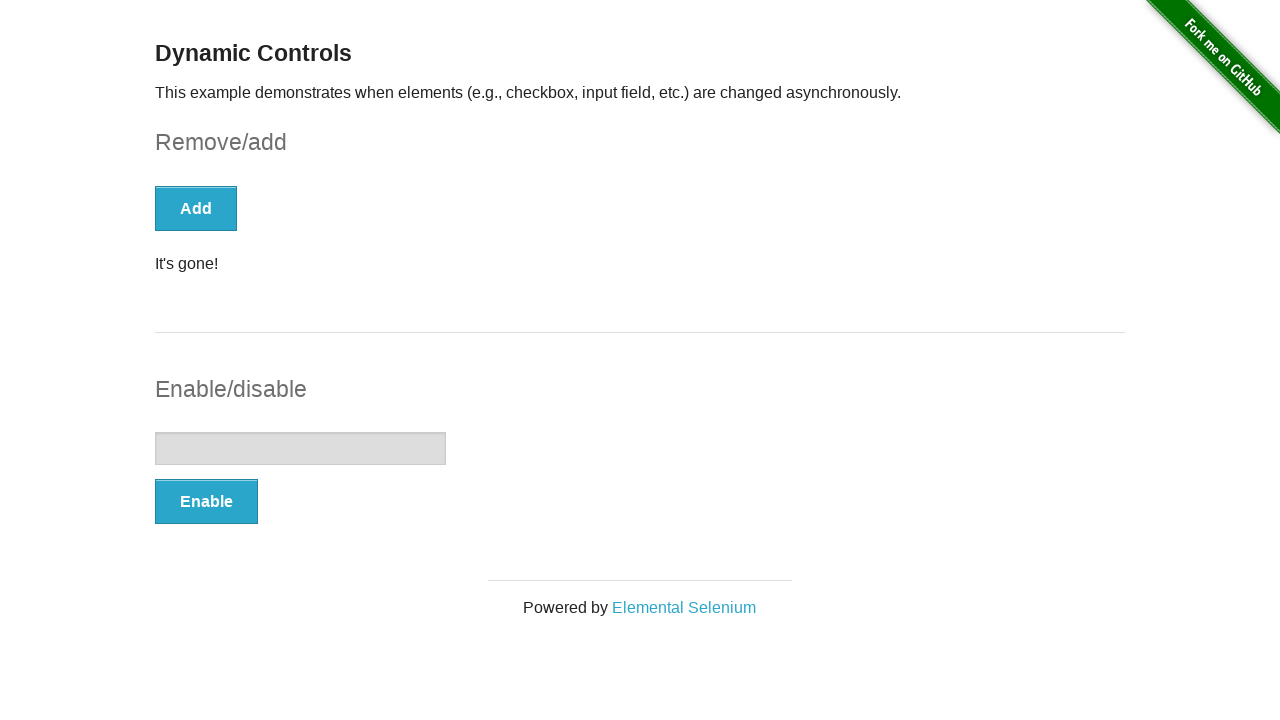

Confirmed checkbox is no longer visible
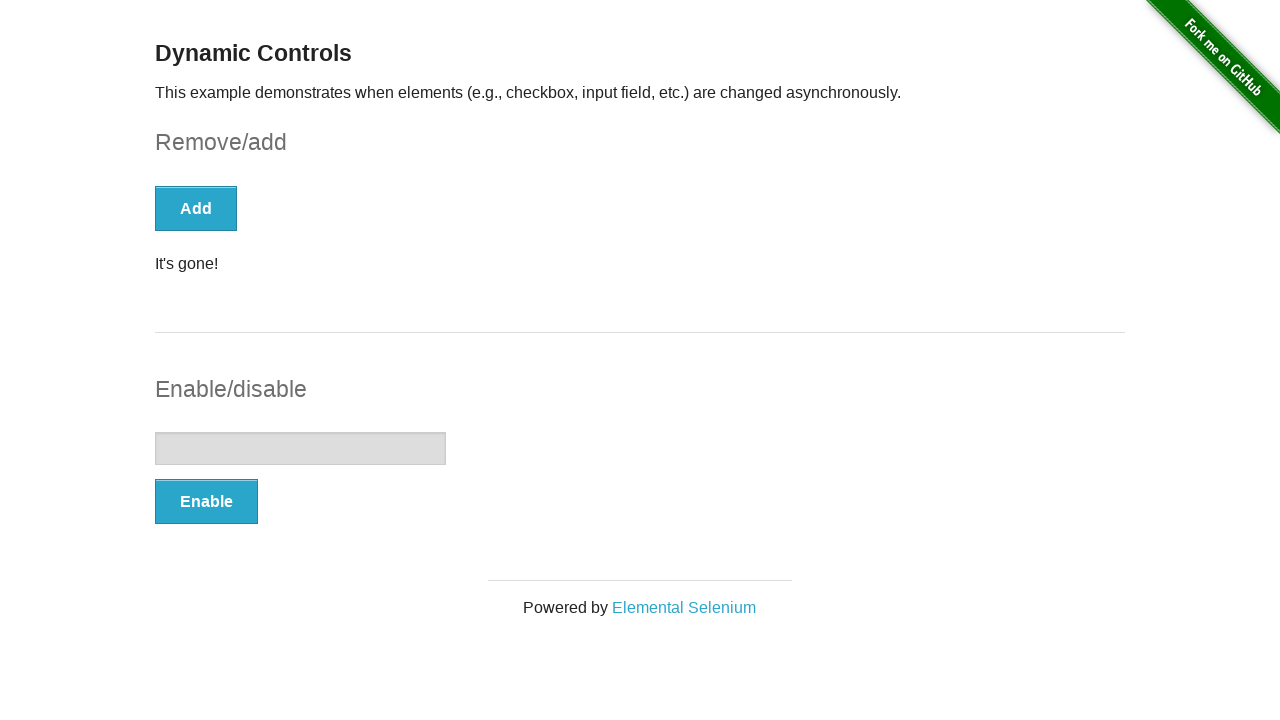

Clicked button to enable input field at (206, 501) on [onclick='swapInput()']
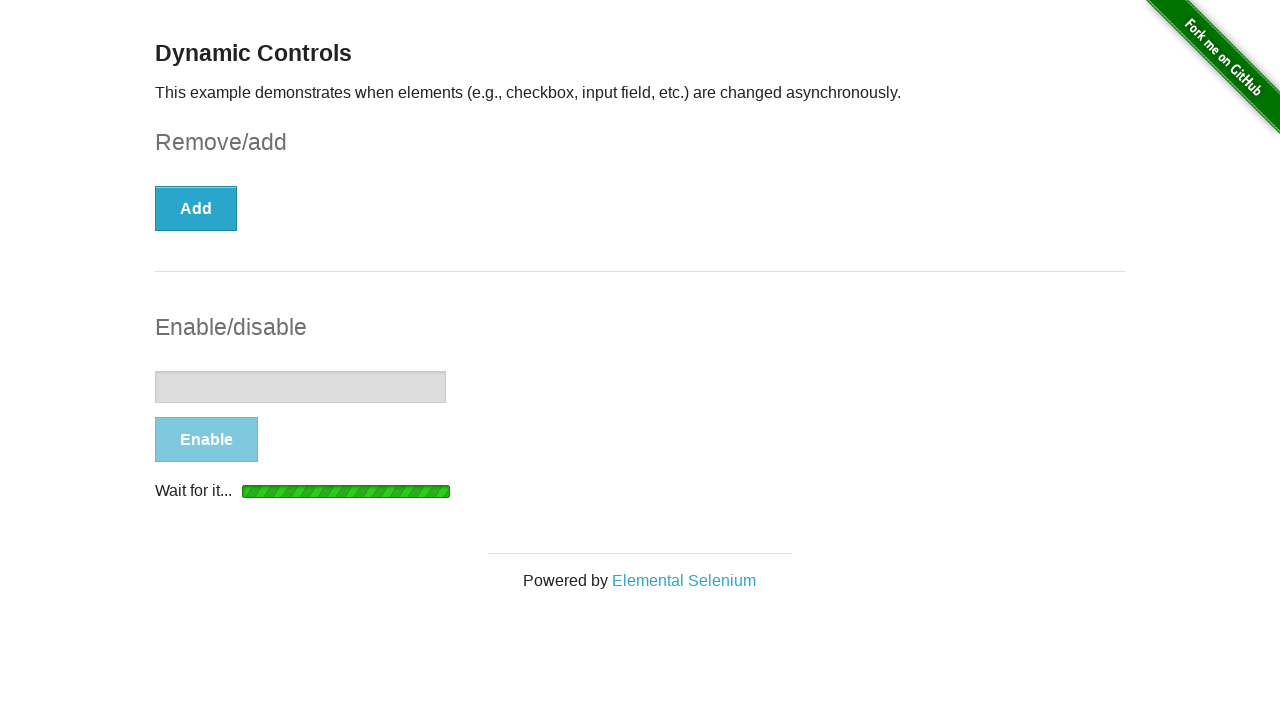

Message element appeared confirming input field enabled
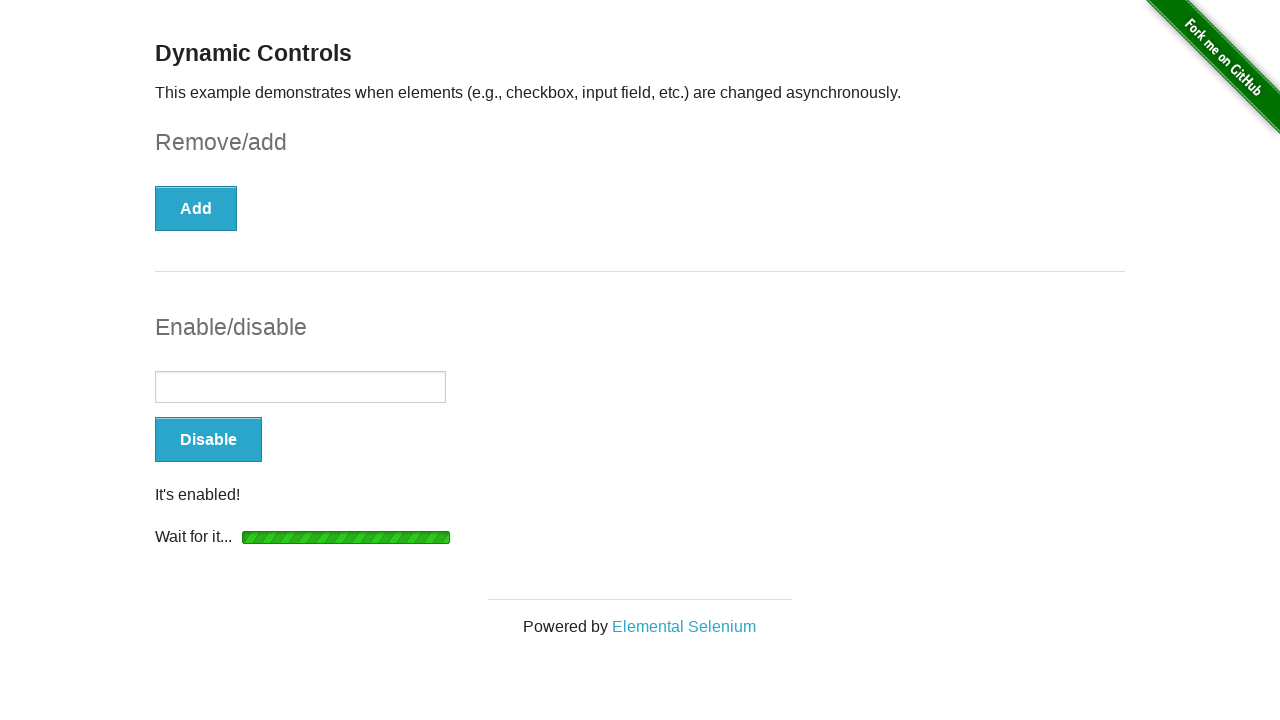

Verified message displays 'It's enabled!'
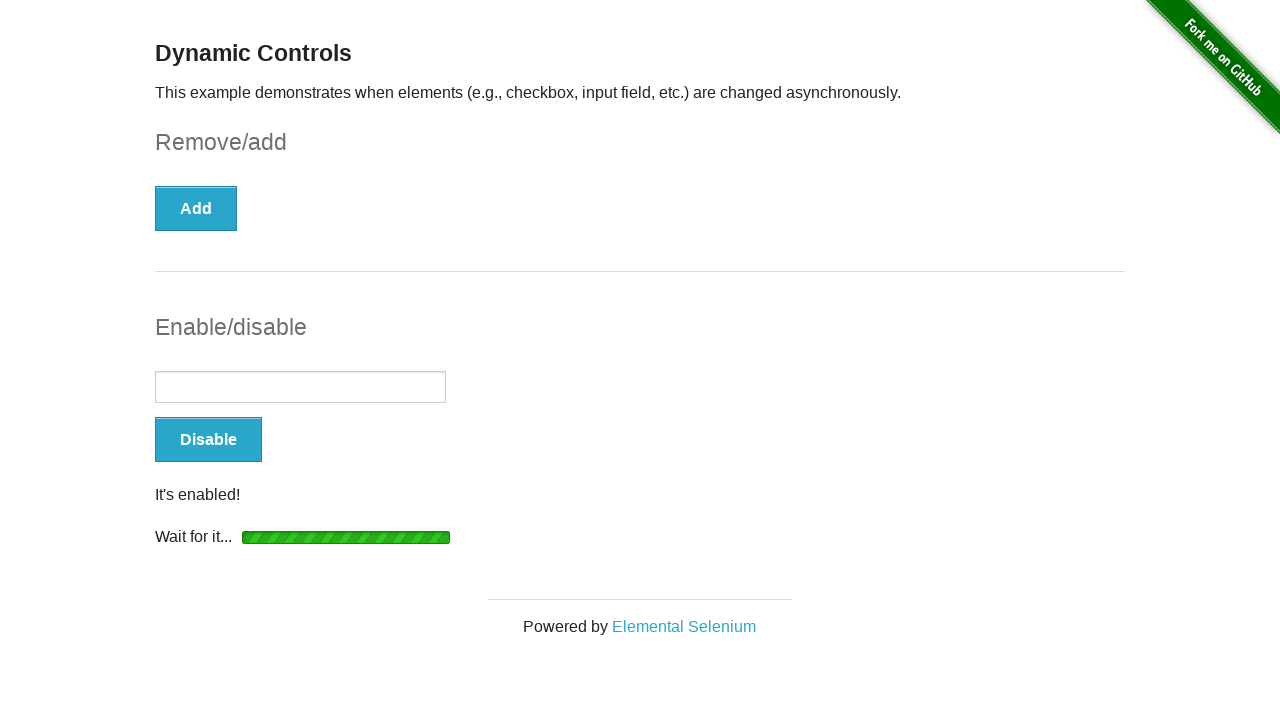

Confirmed input field is enabled and ready for input
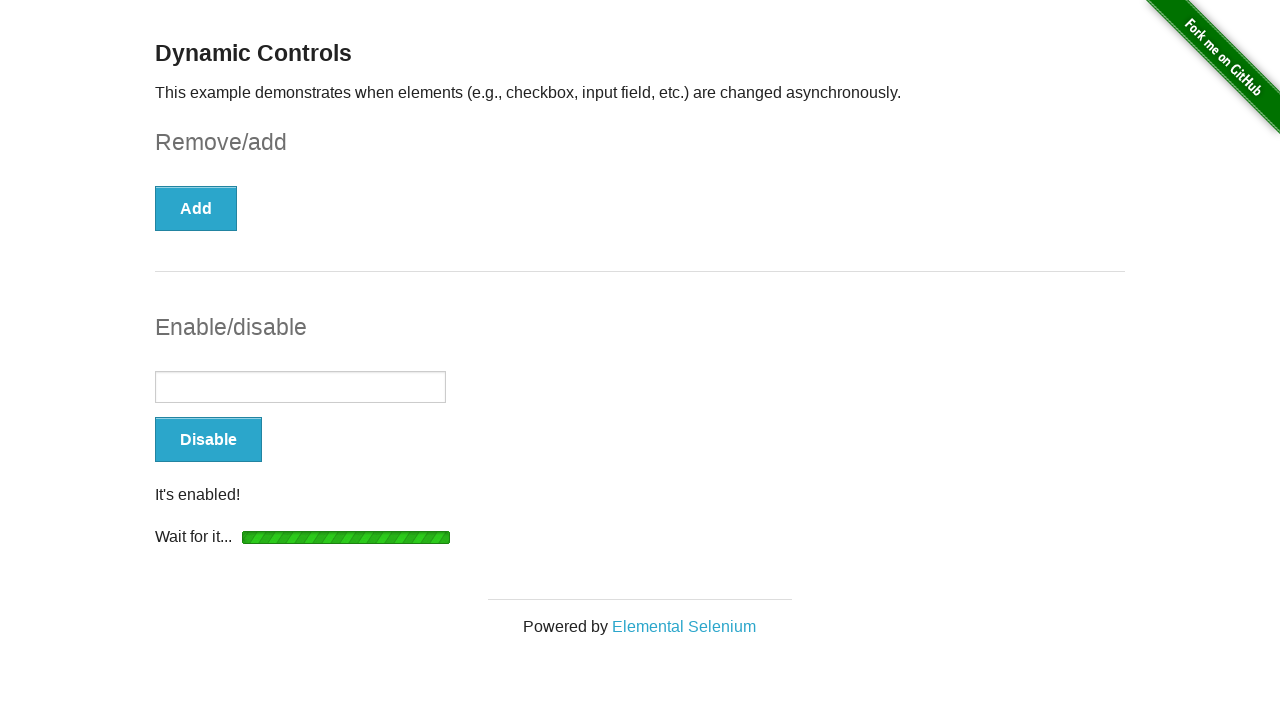

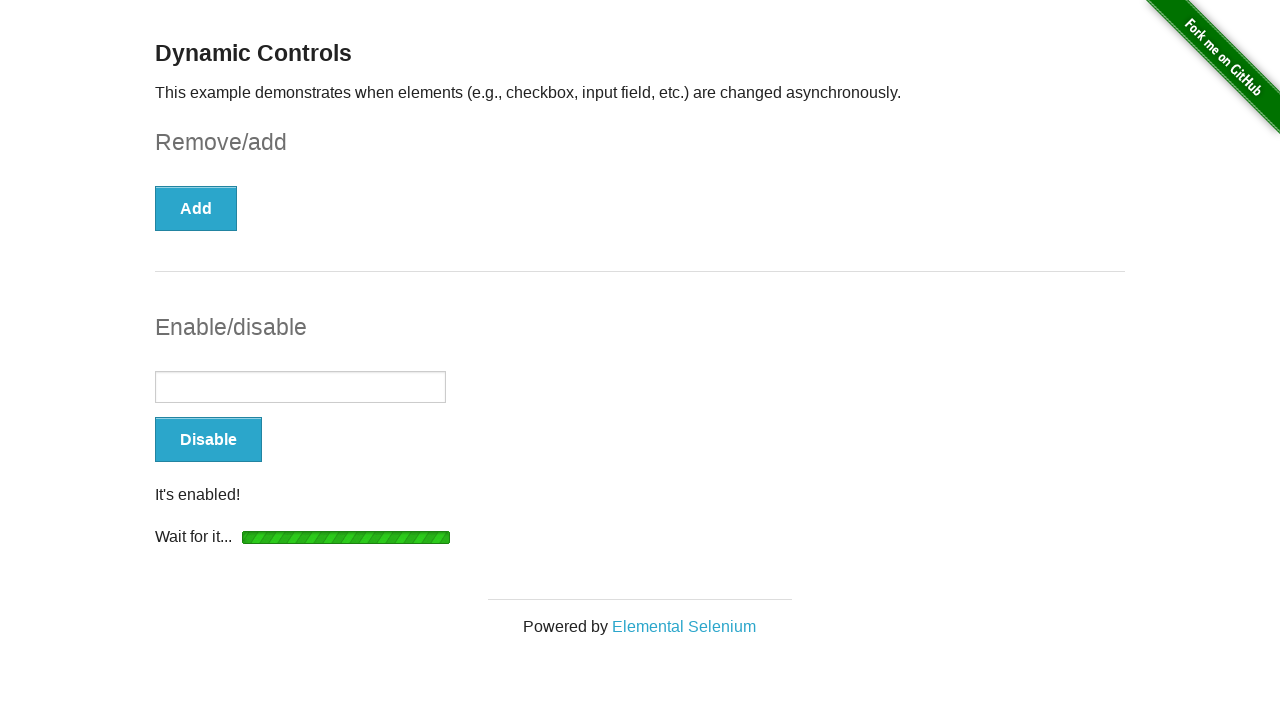